Opens the OrangeHRM demo application homepage and waits for it to load

Starting URL: https://opensource-demo.orangehrmlive.com/

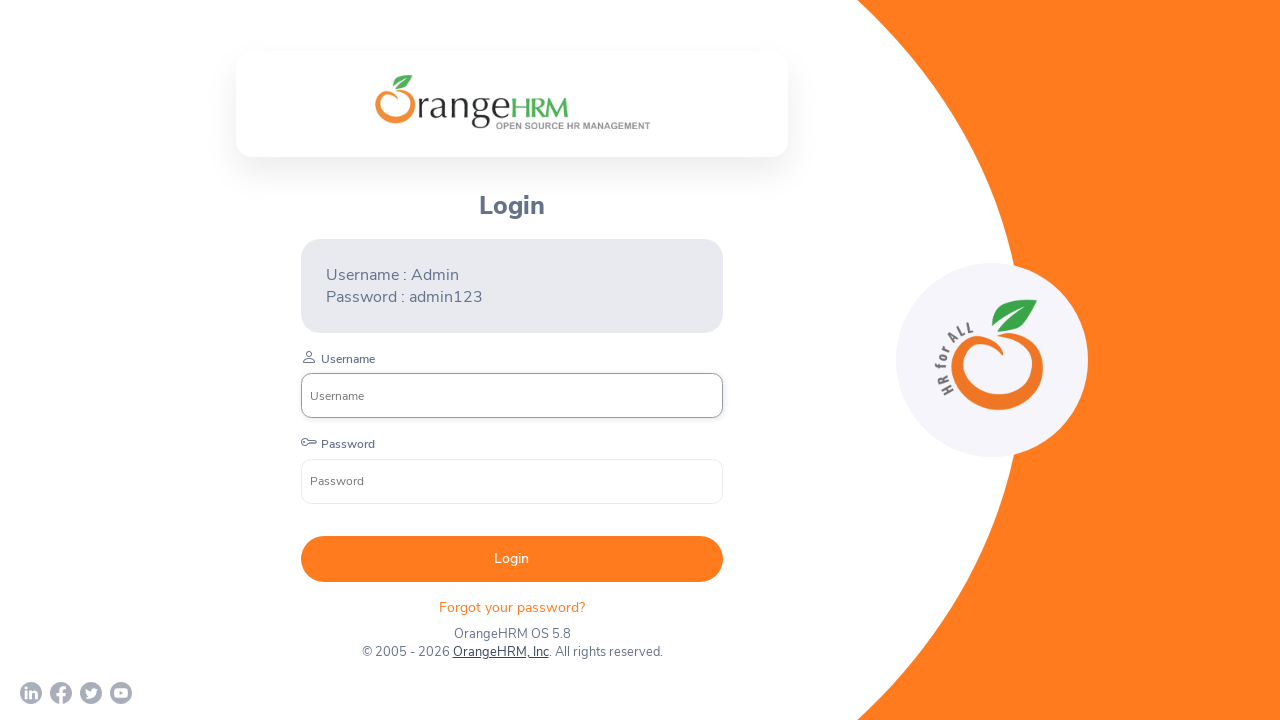

Navigated to OrangeHRM demo application homepage
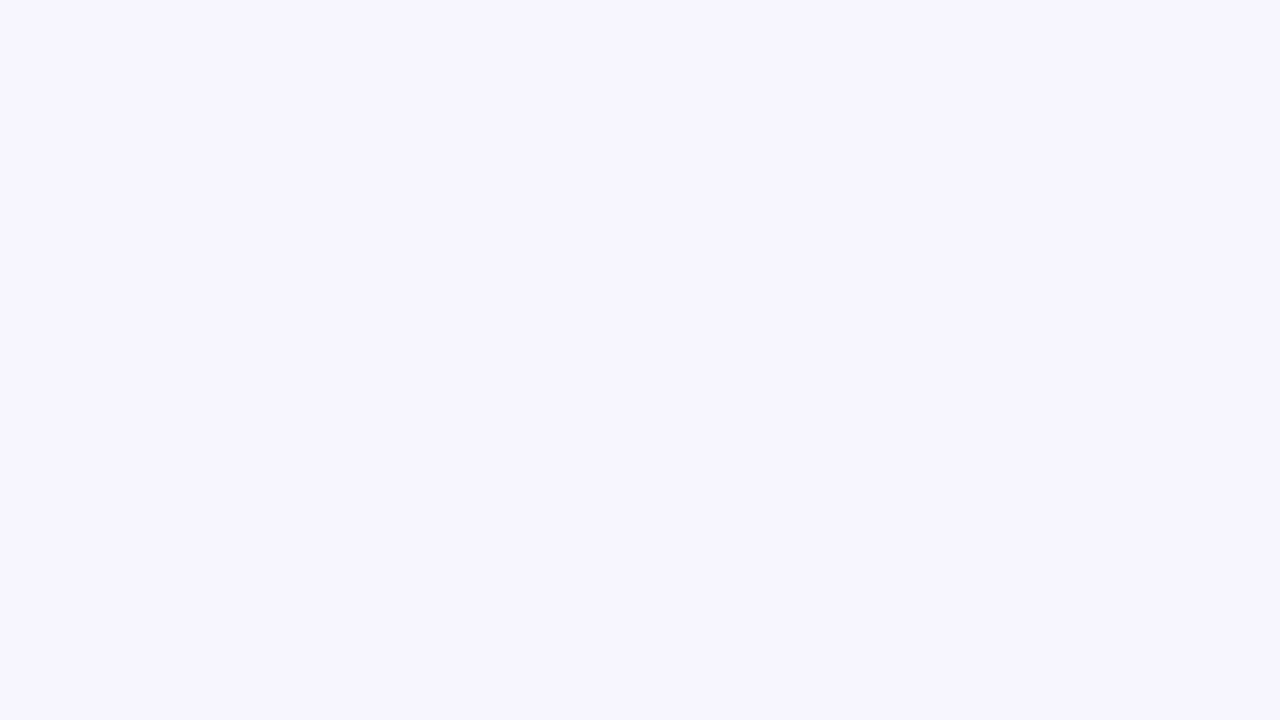

Waited for page to load completely (networkidle)
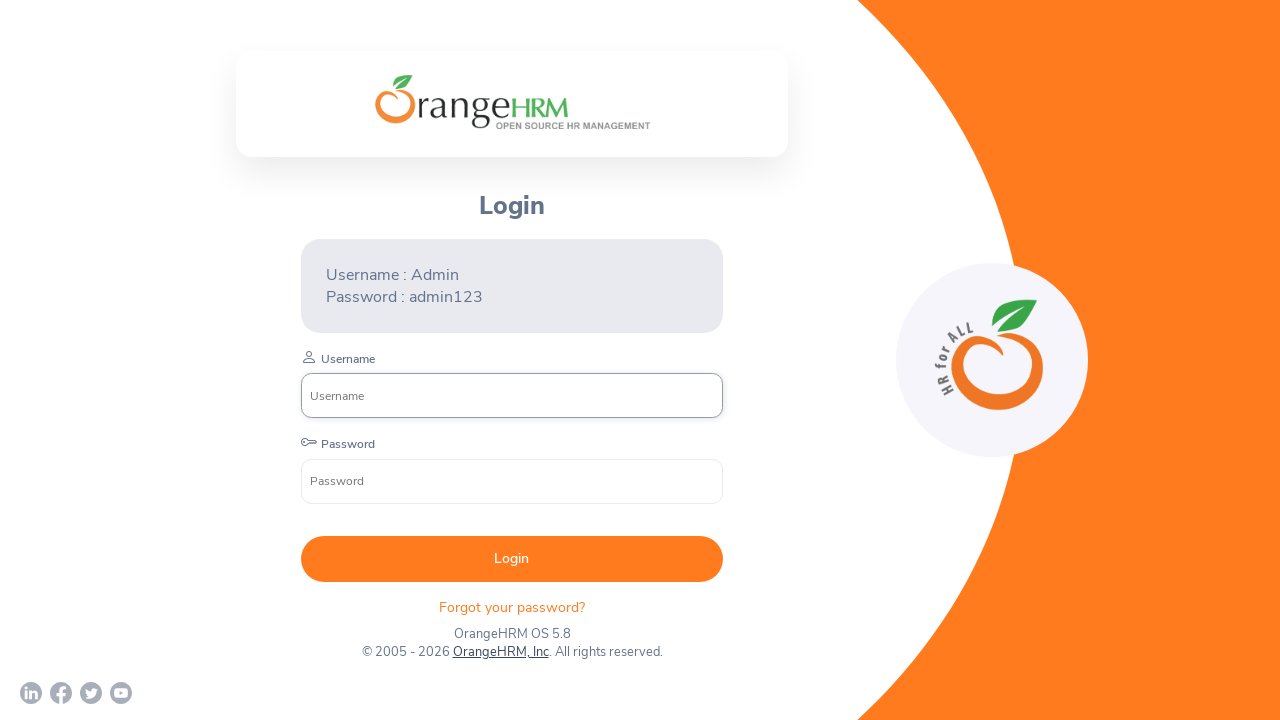

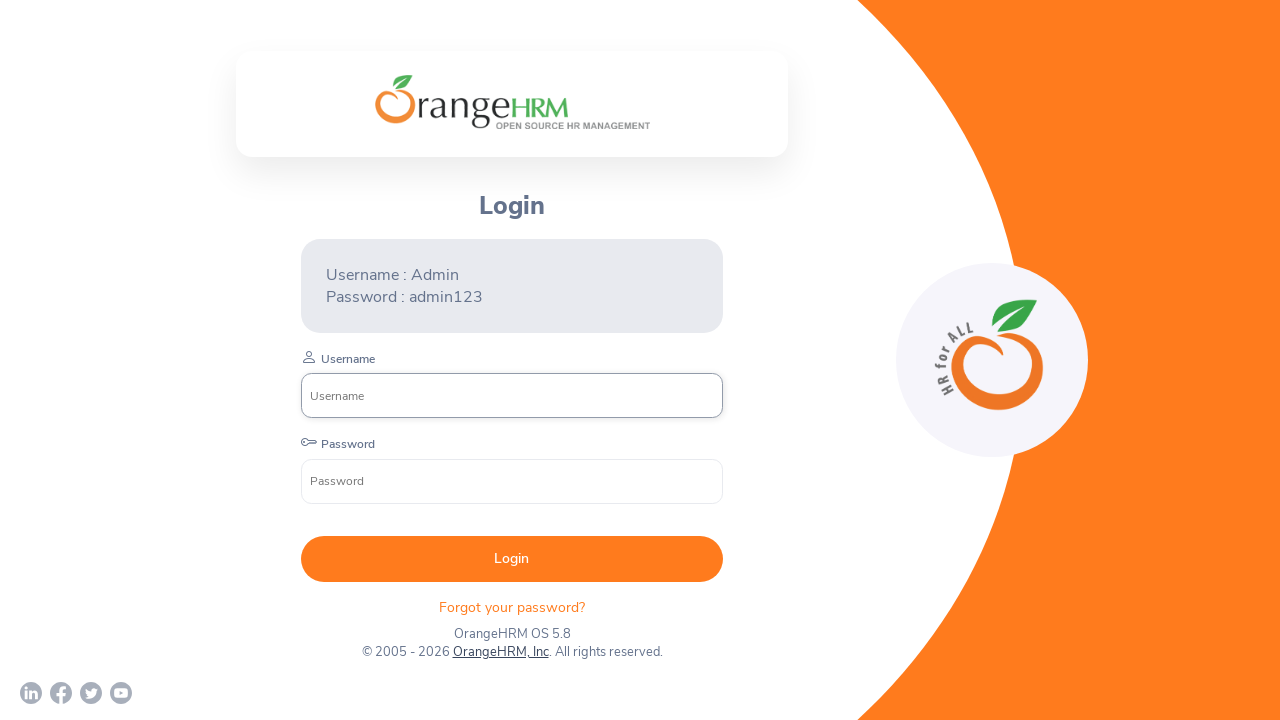